Tests keyboard actions by entering text in a lastname field with Shift key pressed to simulate uppercase input

Starting URL: https://awesomeqa.com/practice.html

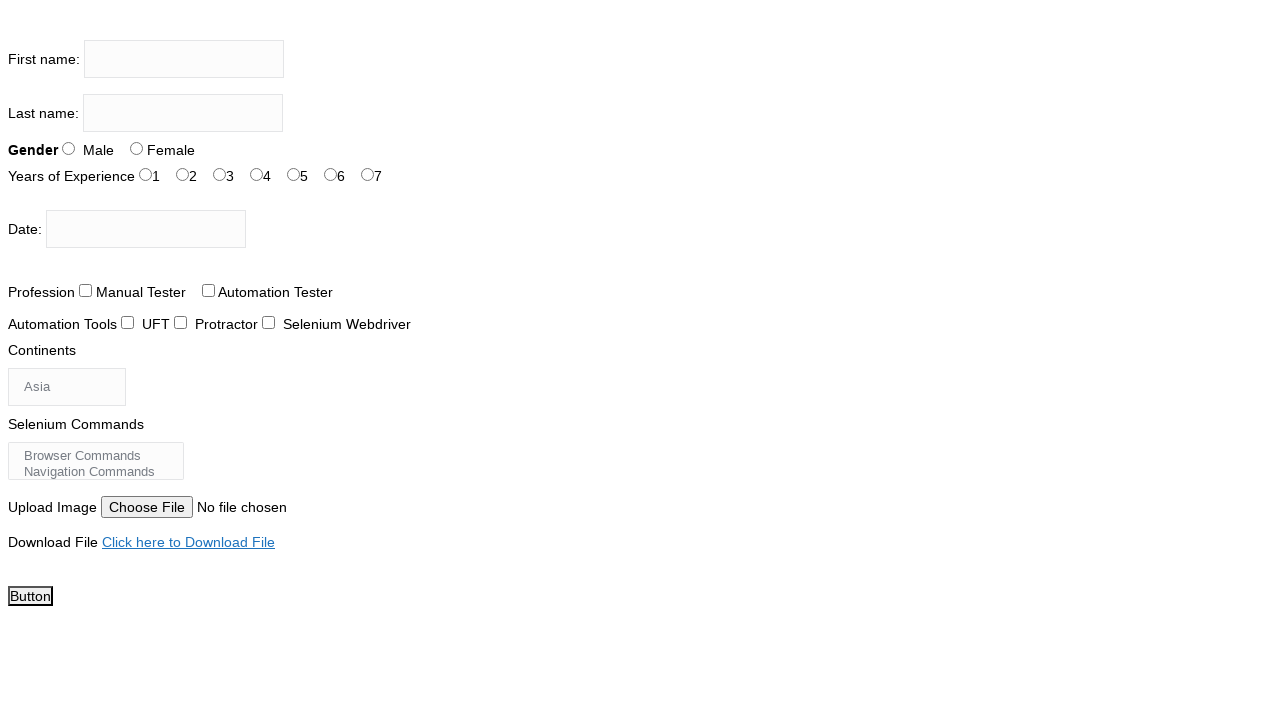

Located lastname input field
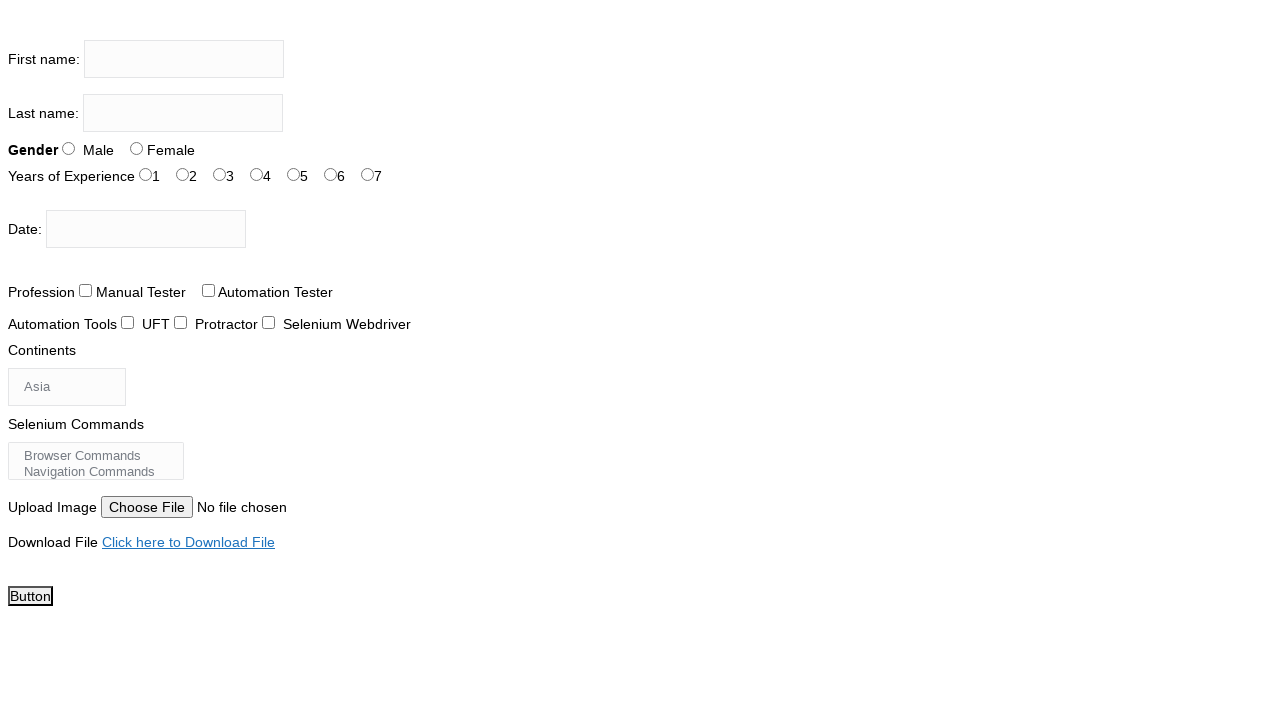

Clicked on lastname input field at (183, 113) on input[name='lastname']
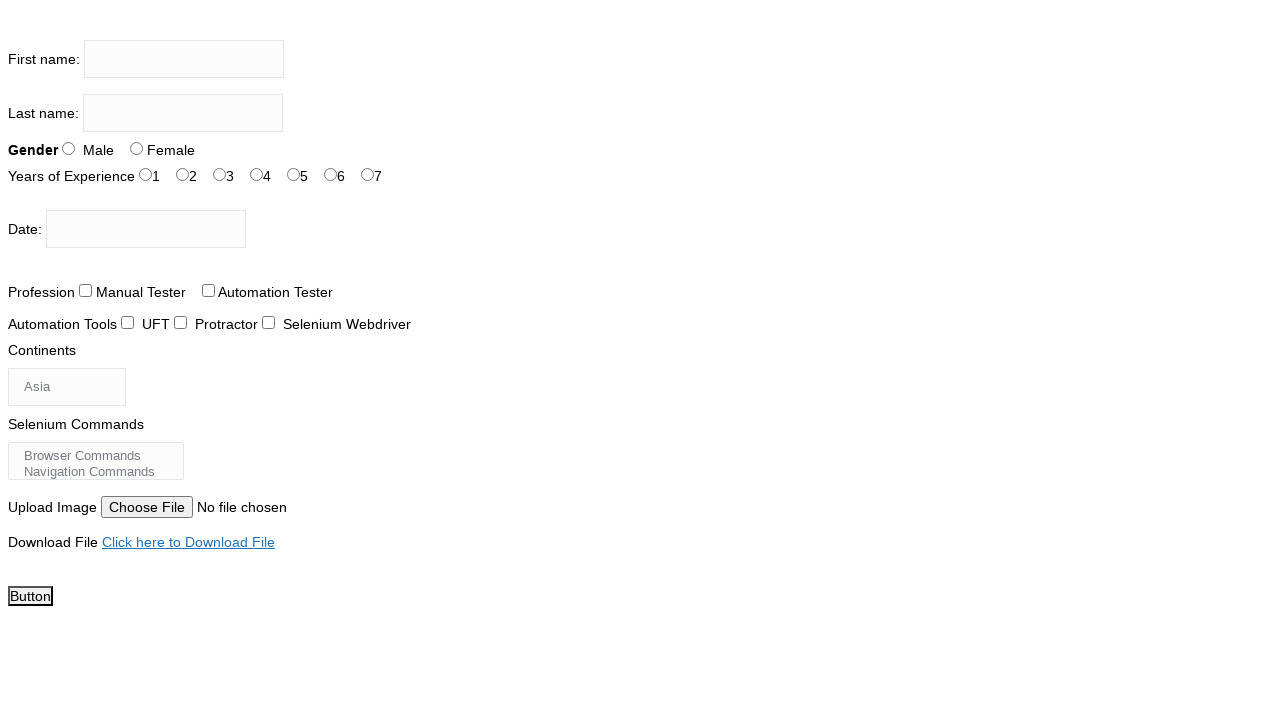

Pressed Shift key down to prepare for uppercase input
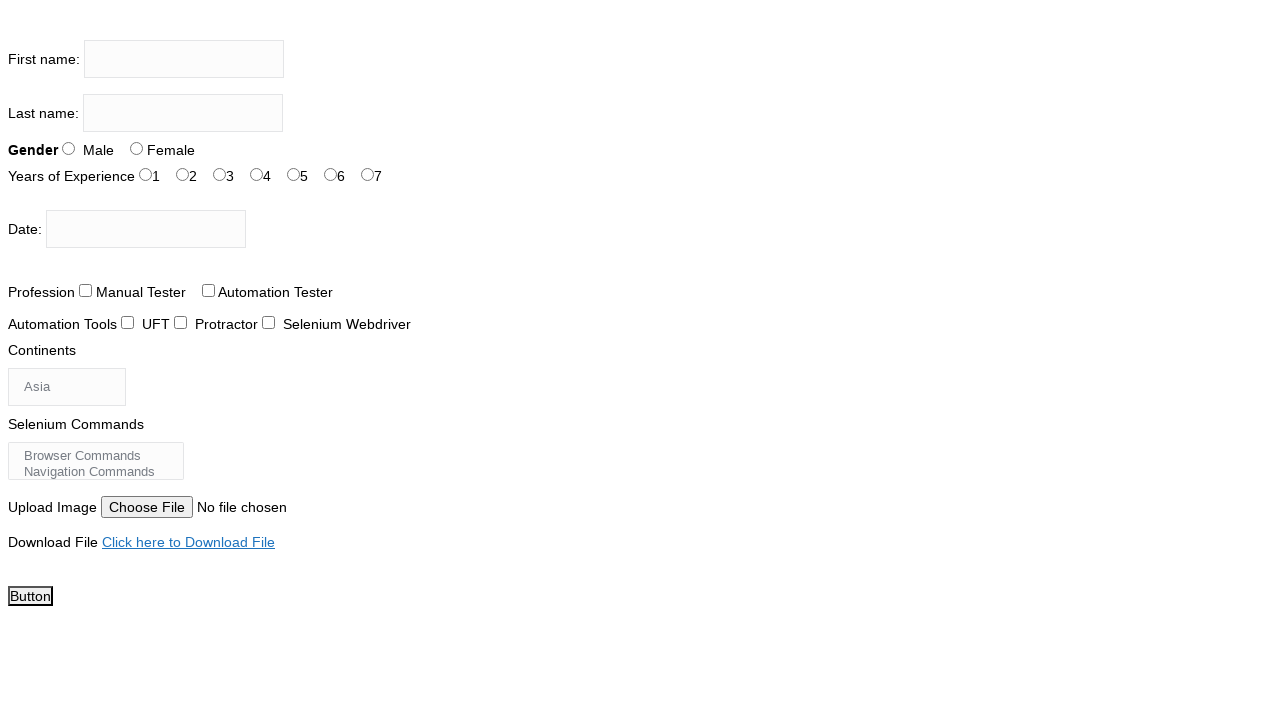

Typed 'Rao' in lastname field with Shift key pressed on input[name='lastname']
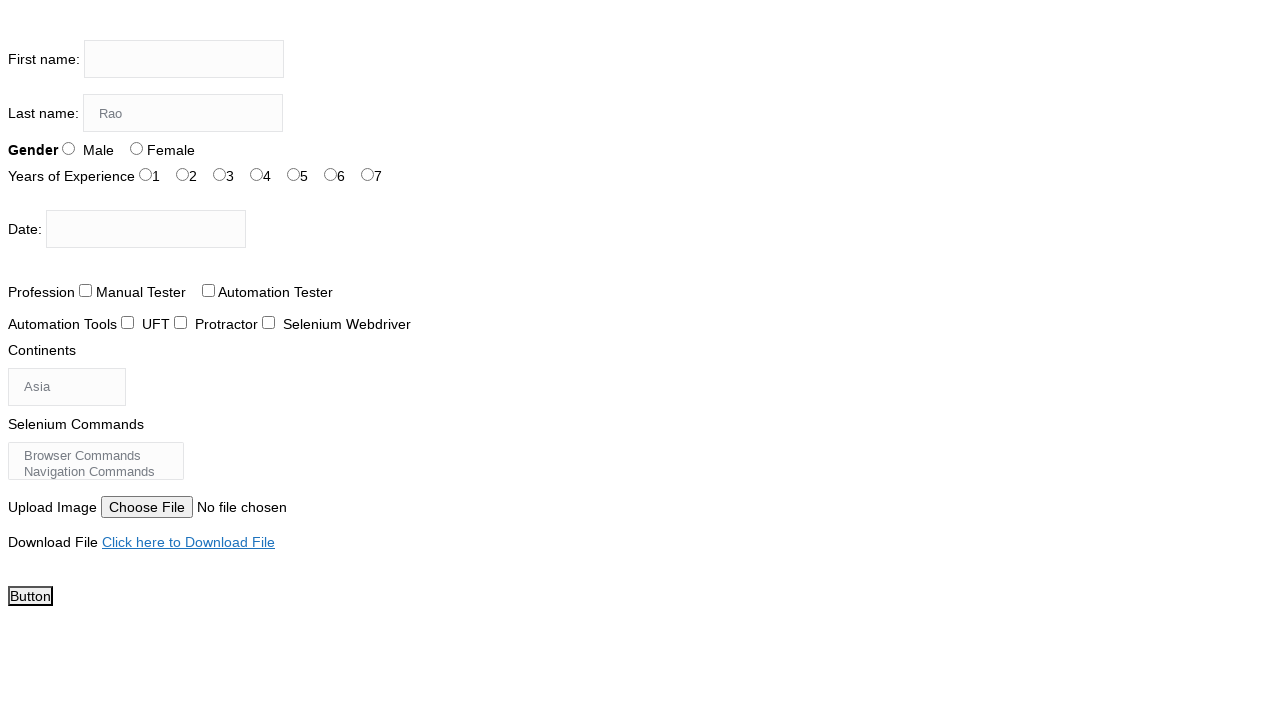

Released Shift key
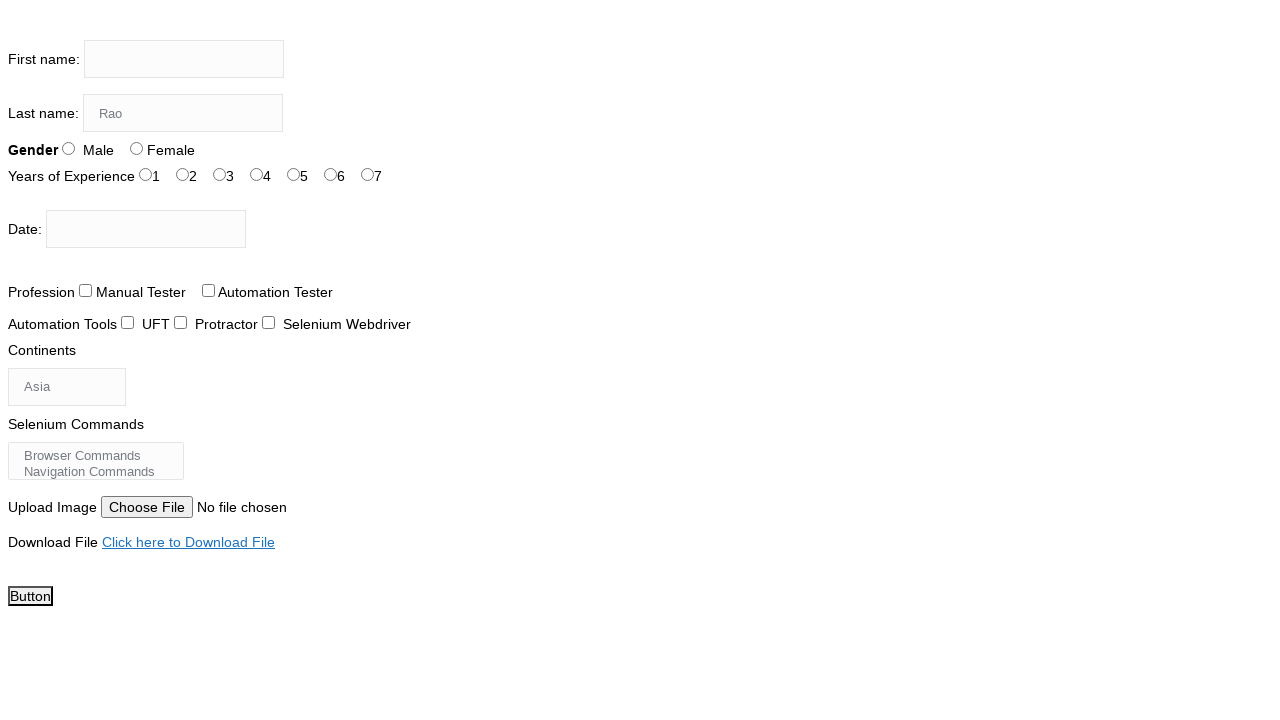

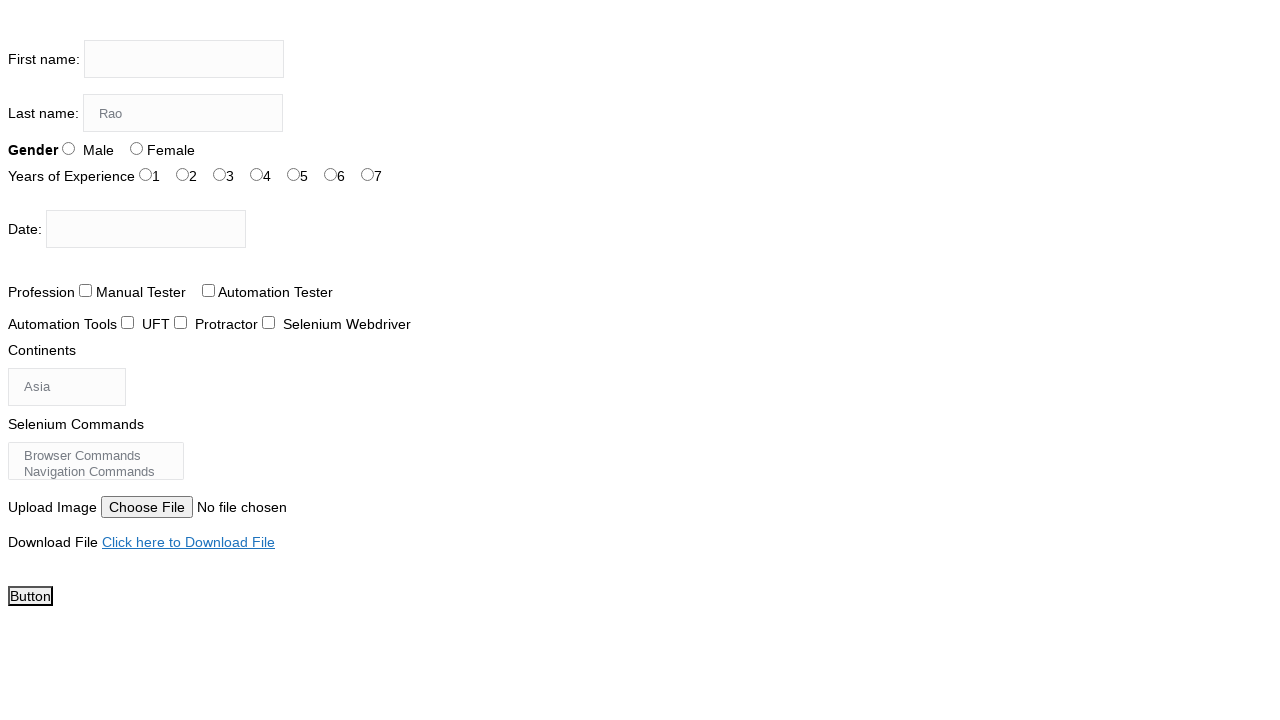